Navigates to the 99 Bottles of Beer website and clicks on the Top List menu, then verifies the "Top Rated" heading is displayed

Starting URL: http://www.99-bottles-of-beer.net/

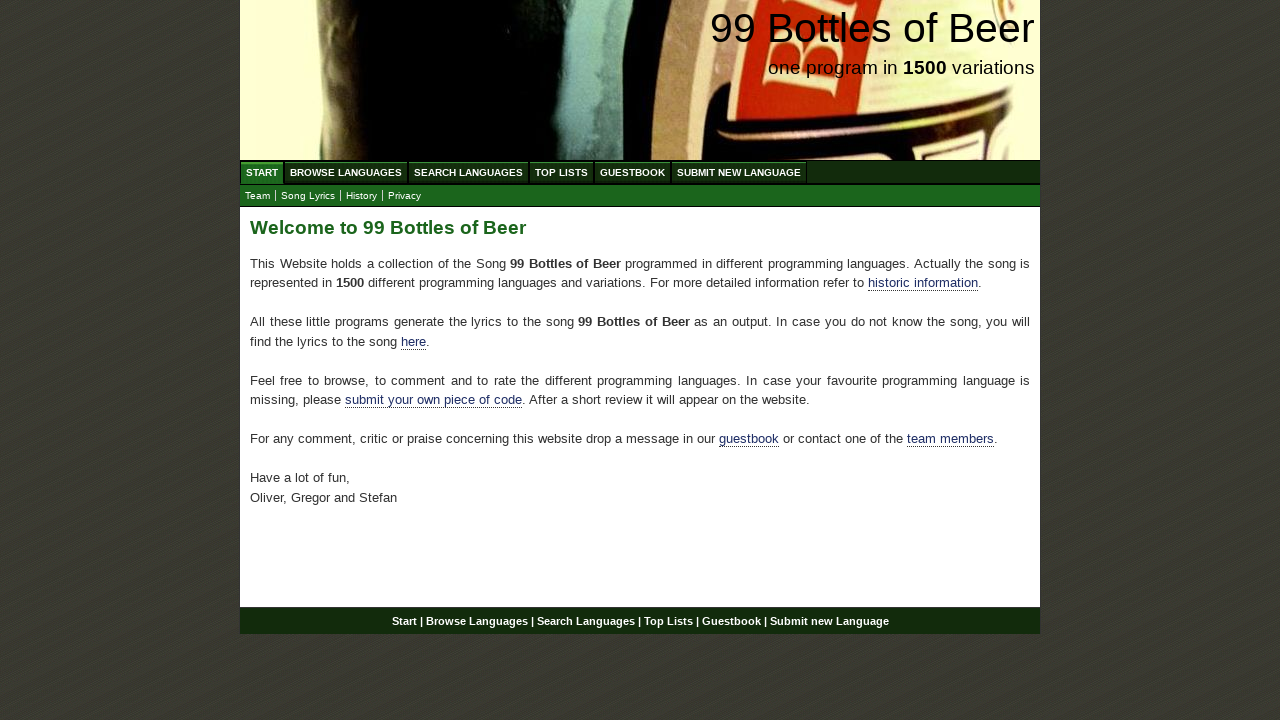

Clicked on Top List menu at (562, 172) on text=Top List
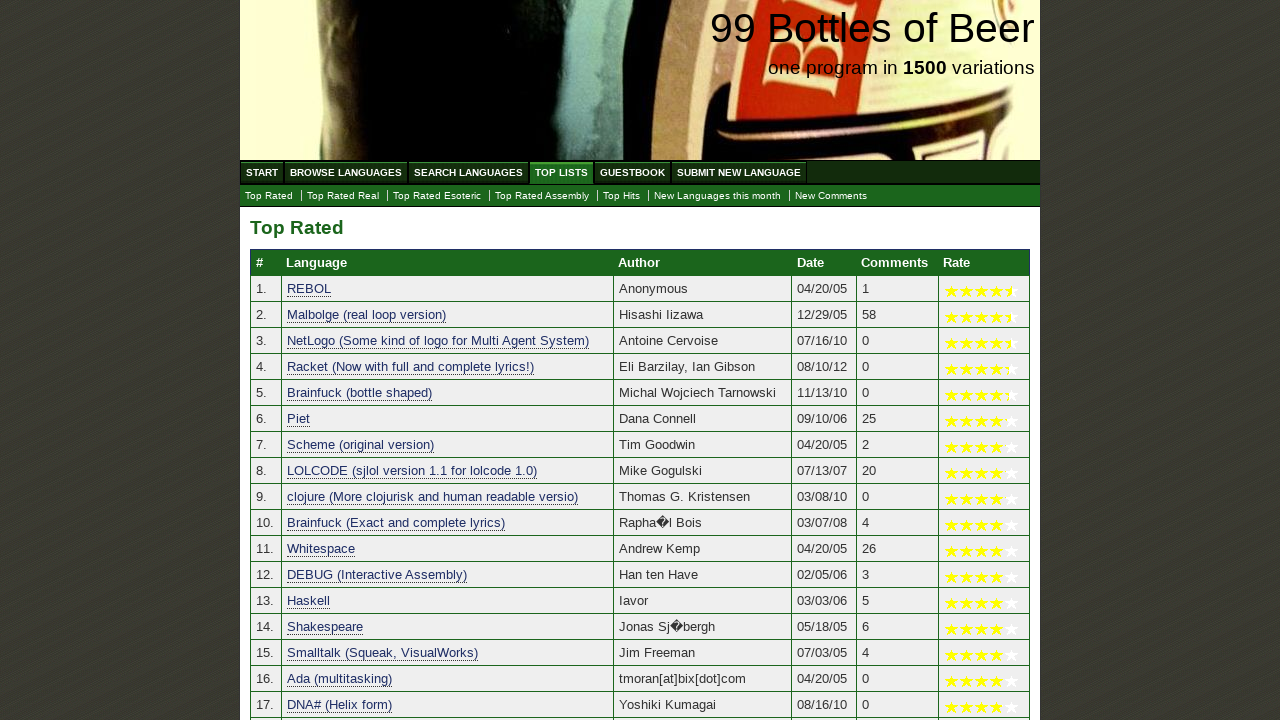

Top Rated heading loaded
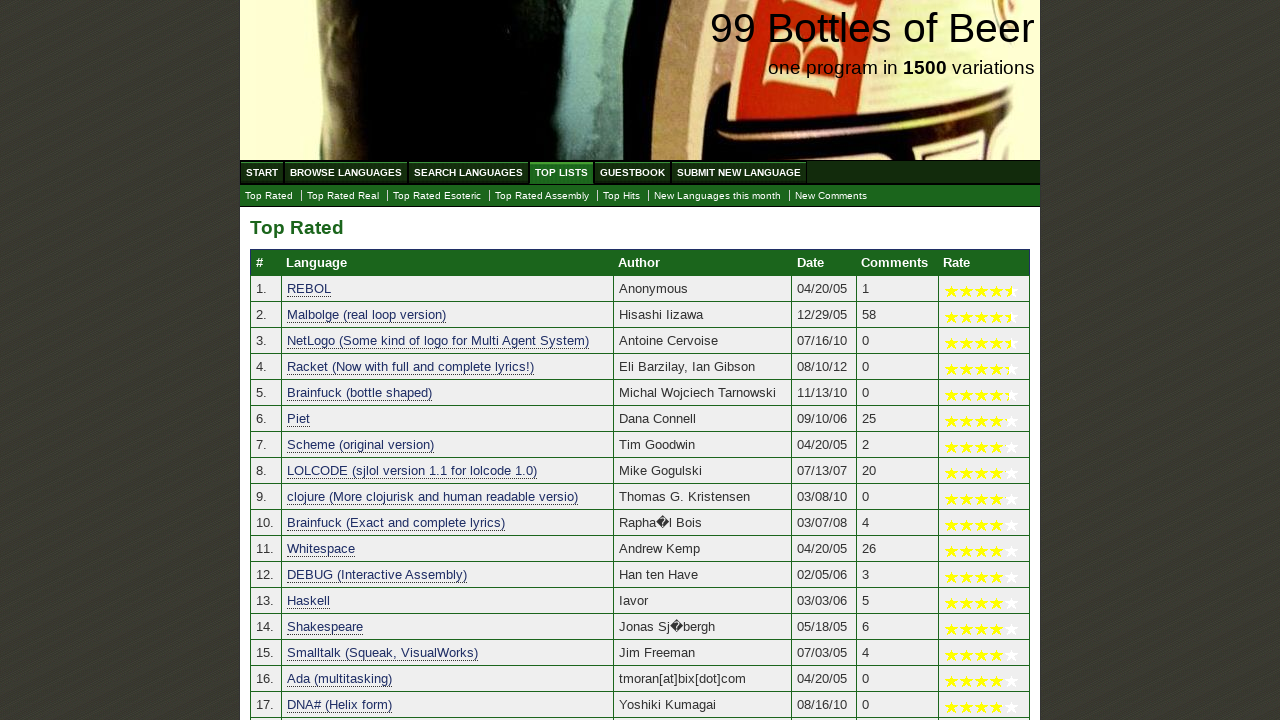

Located the Top Rated heading element
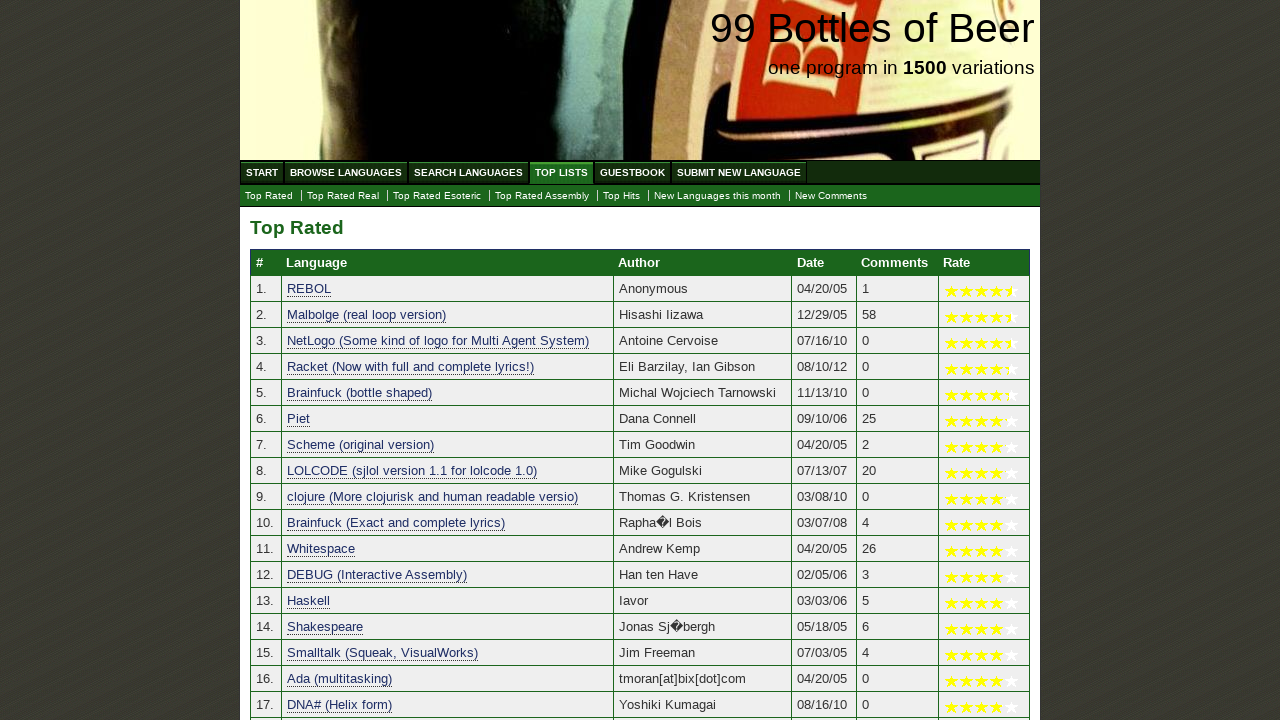

Verified that heading displays 'Top Rated'
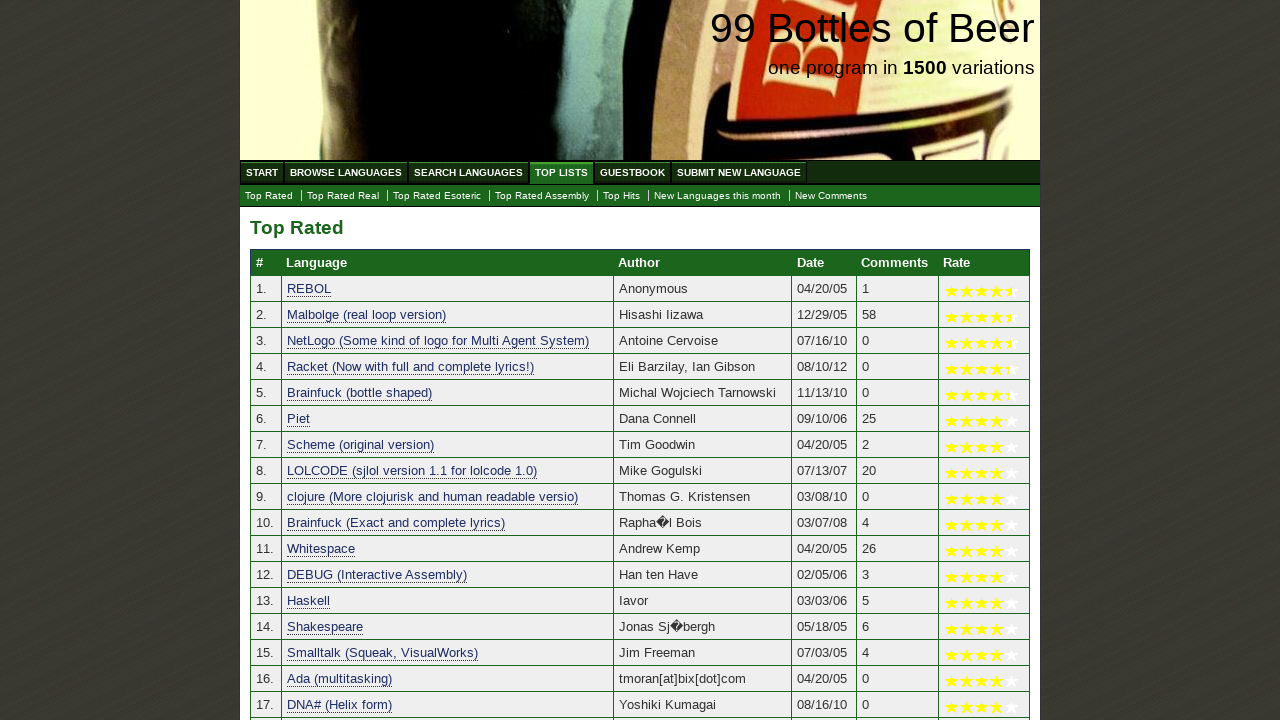

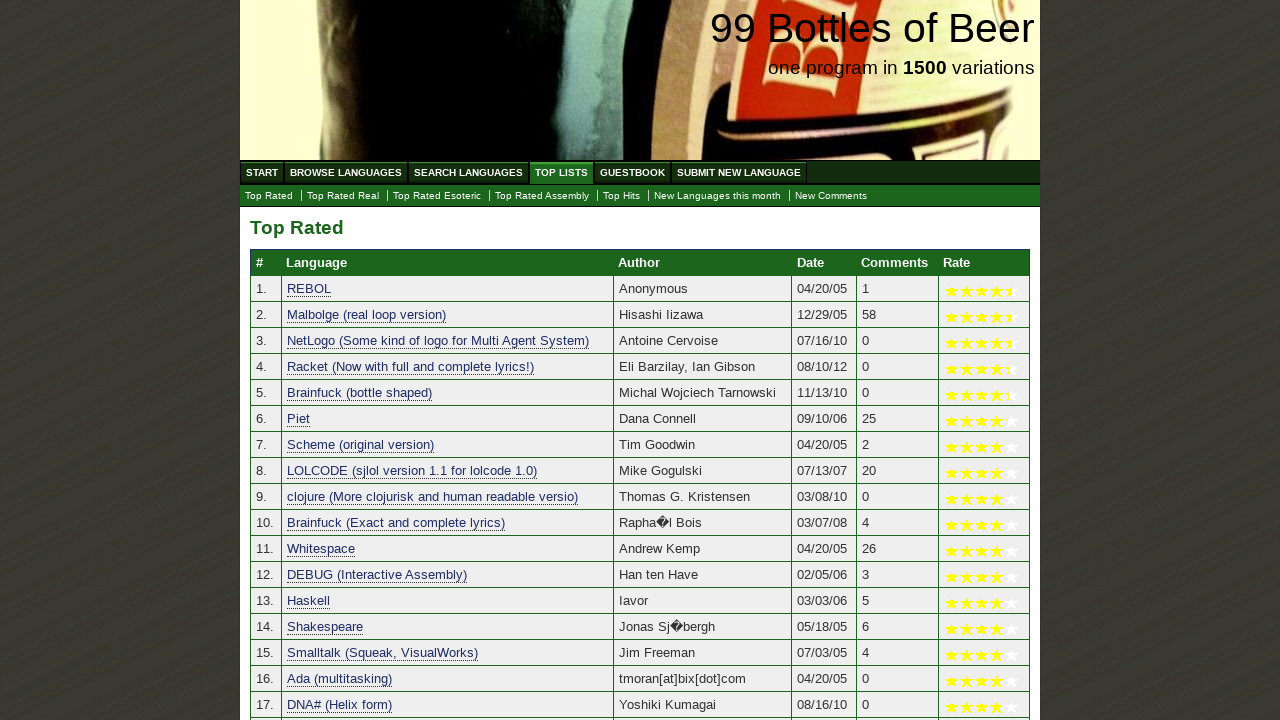